Tests keyboard input actions including typing text, using space key, and backspace key

Starting URL: http://sahitest.com/demo/label.htm

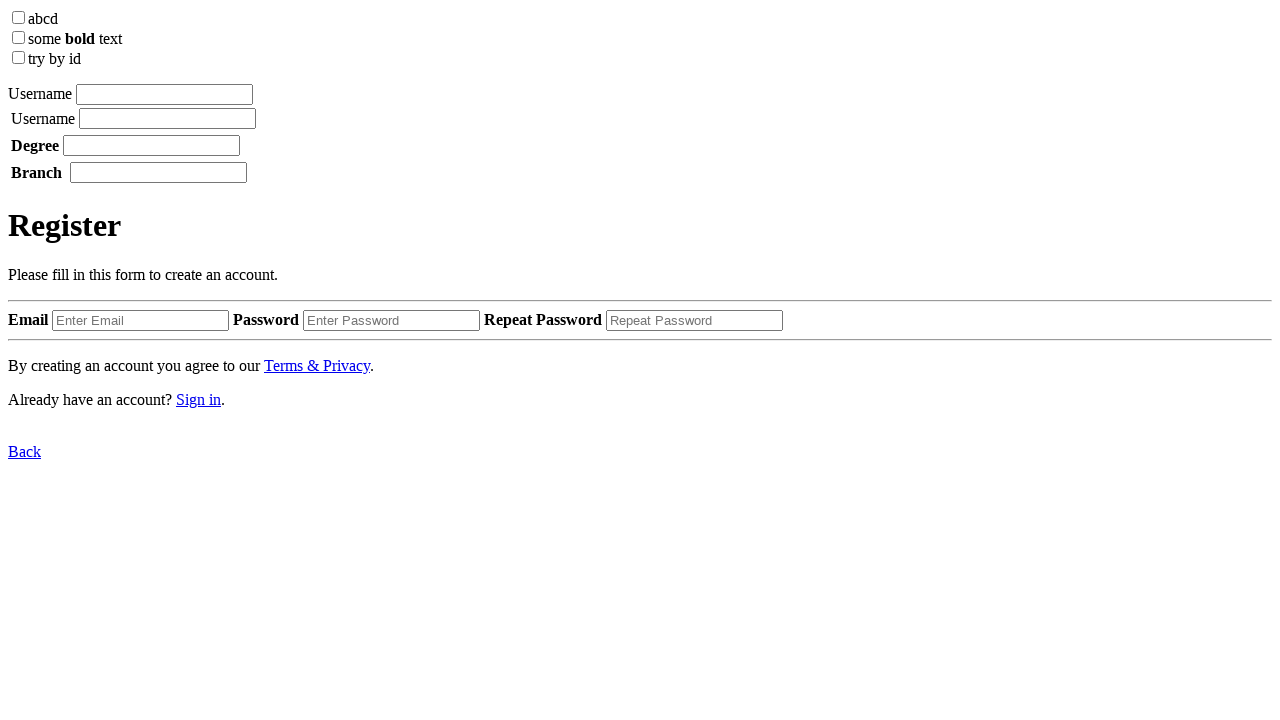

Clicked input field for keyboard testing at (164, 94) on xpath=/html/body/label[1]/input
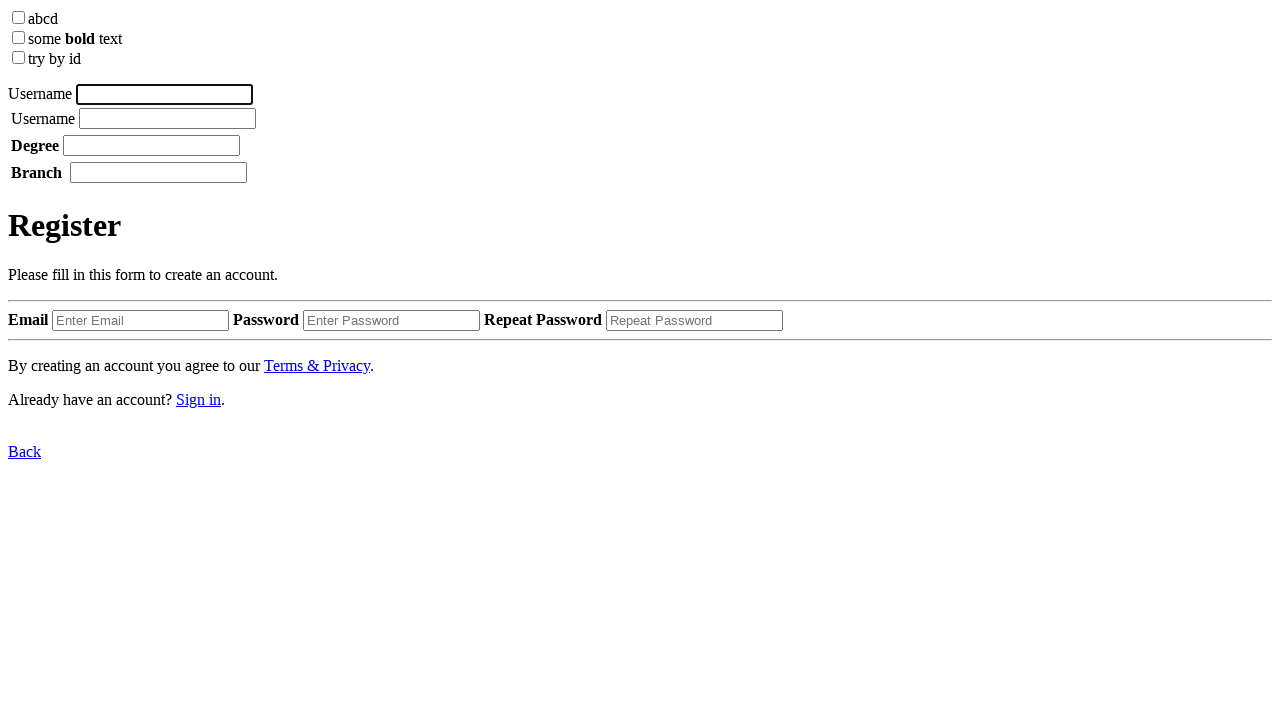

Typed 'username' using keyboard
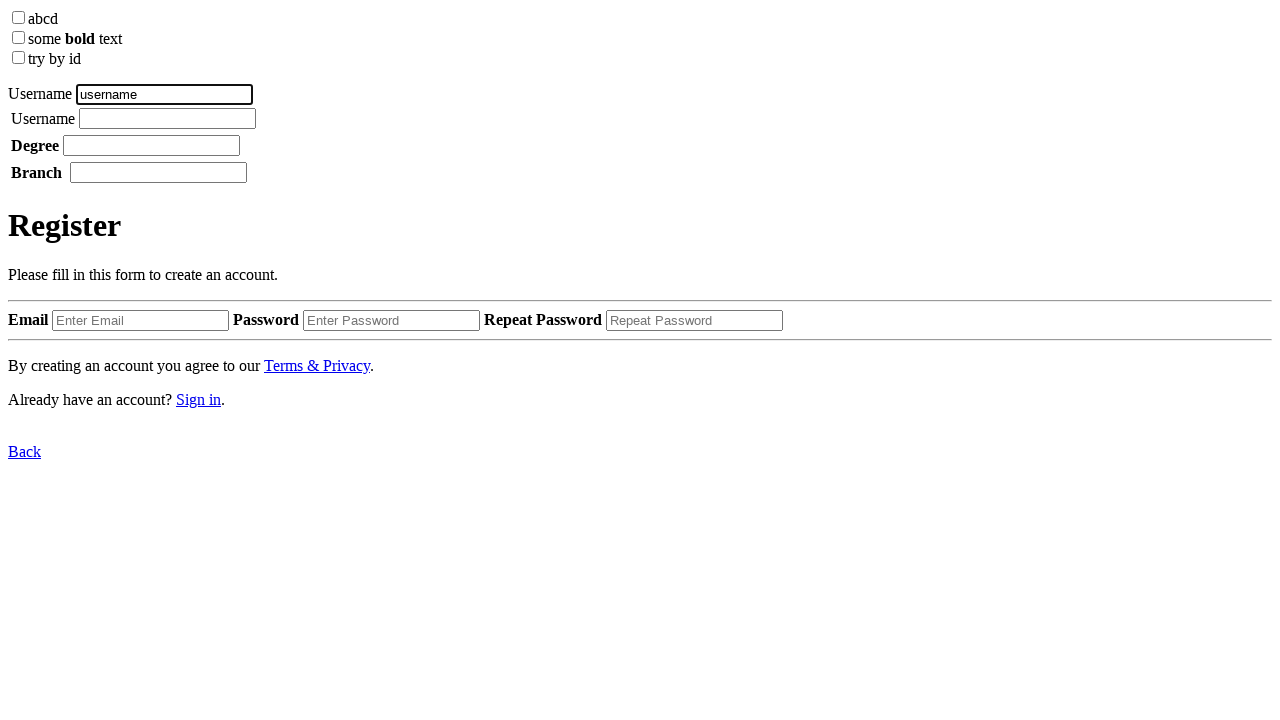

Waited 1000ms after typing username
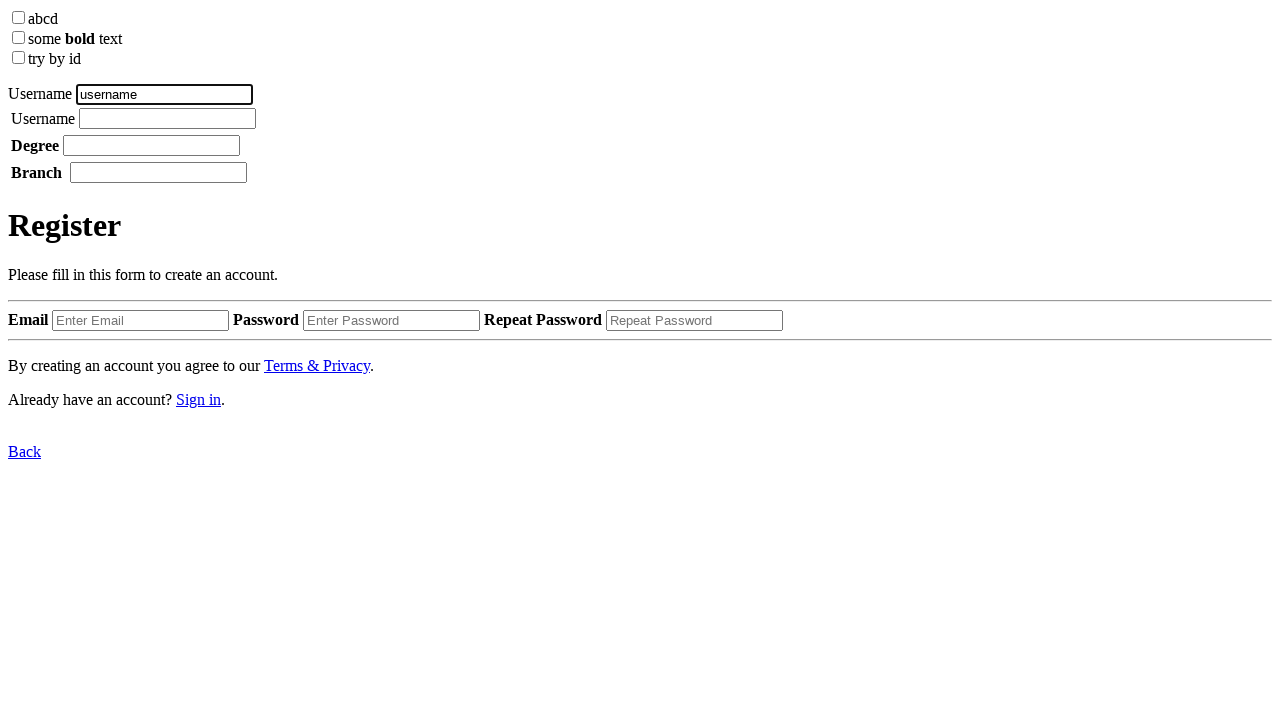

Pressed Space key
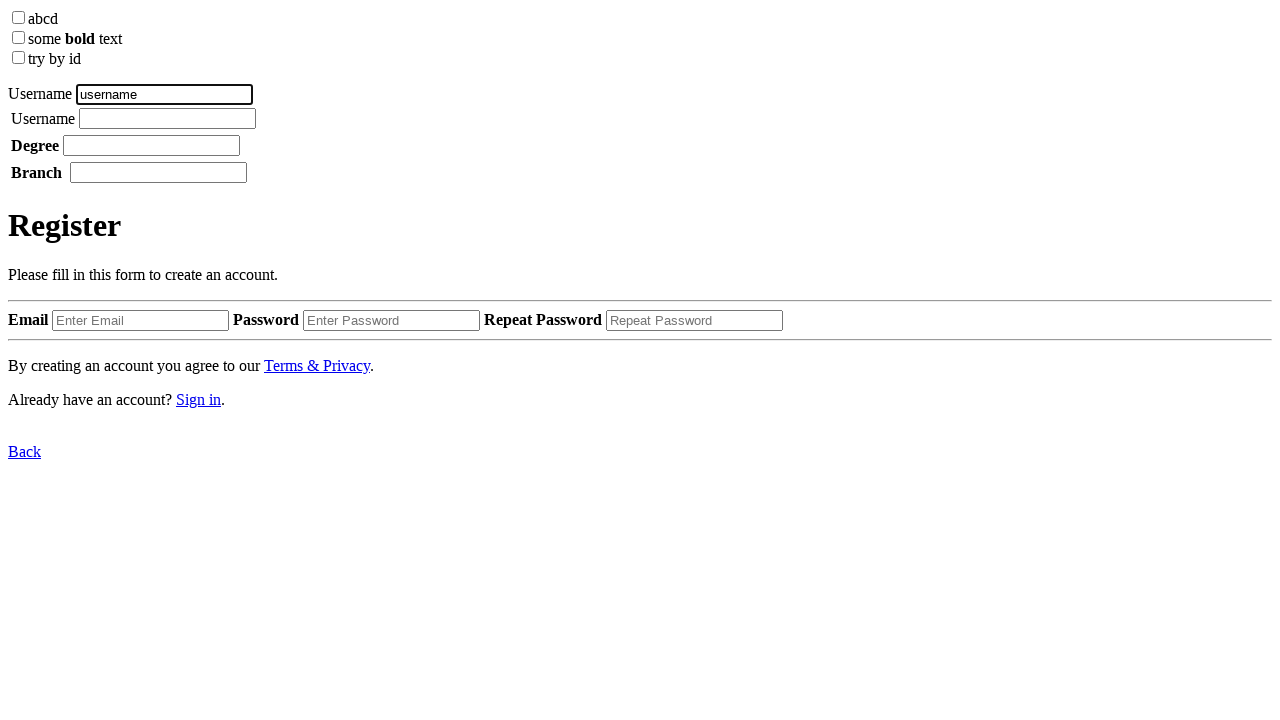

Waited 1000ms after pressing Space
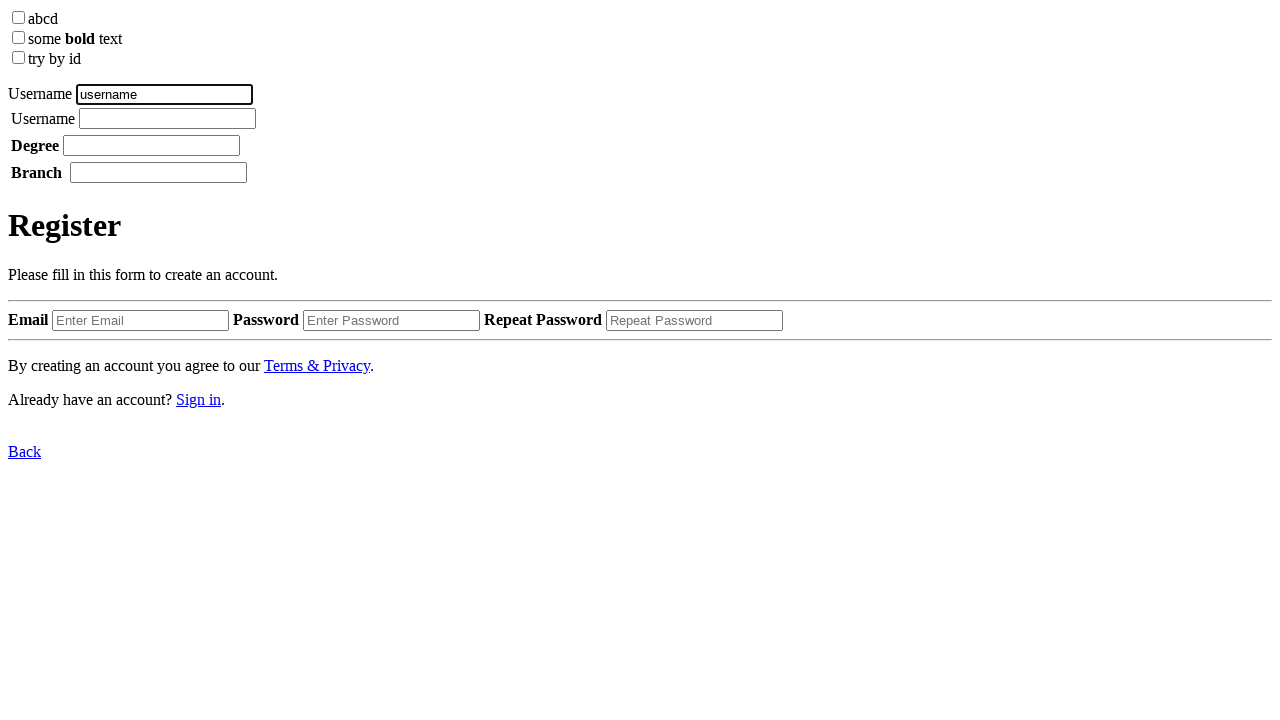

Typed 'tom' using keyboard
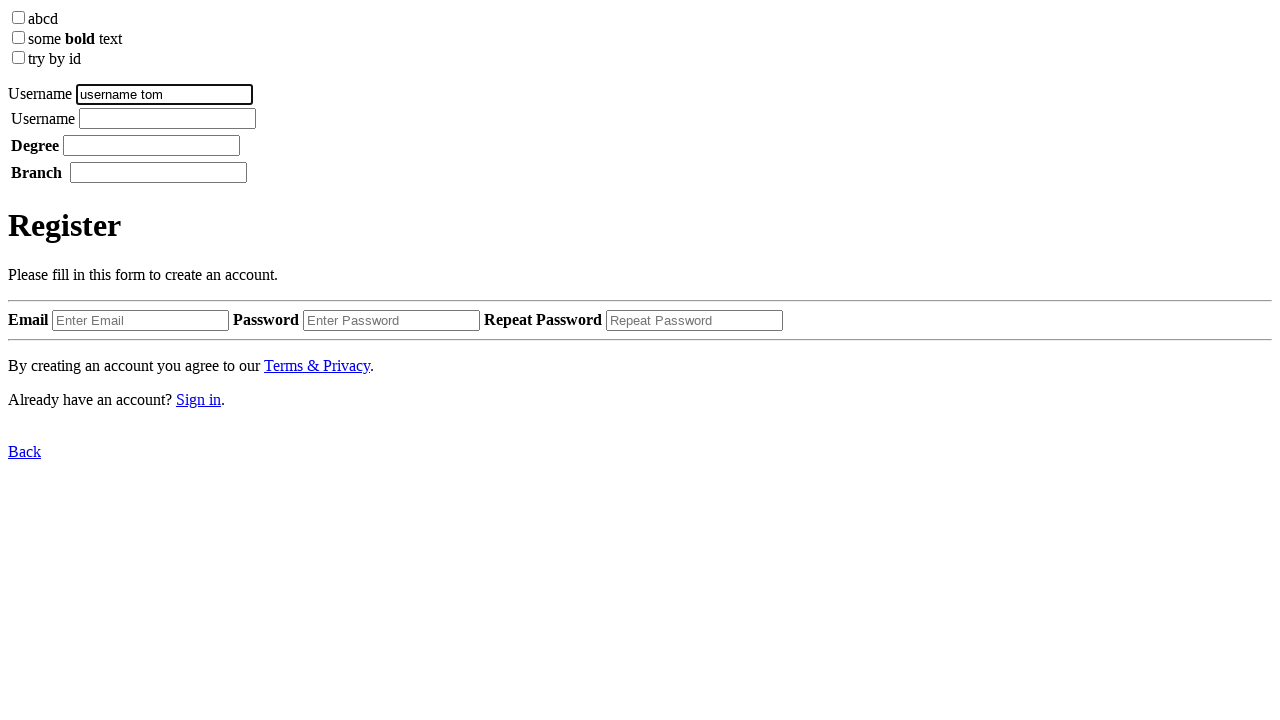

Waited 1000ms after typing tom
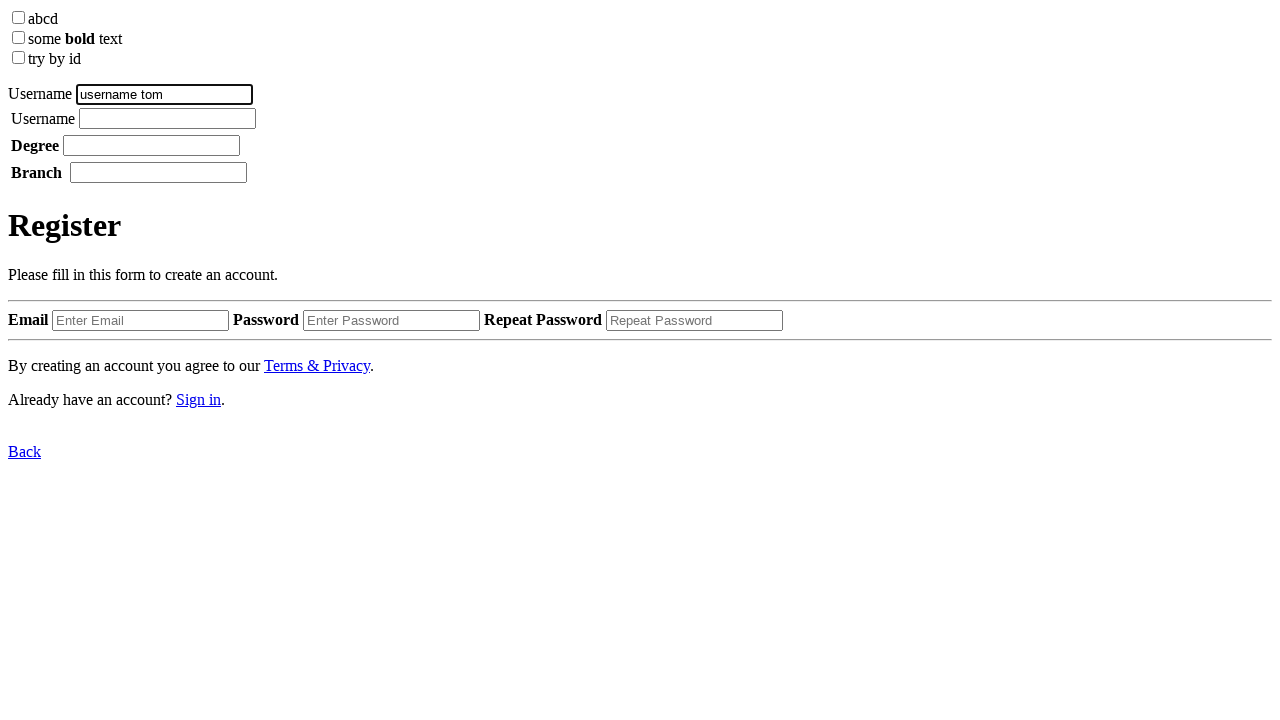

Pressed Backspace key
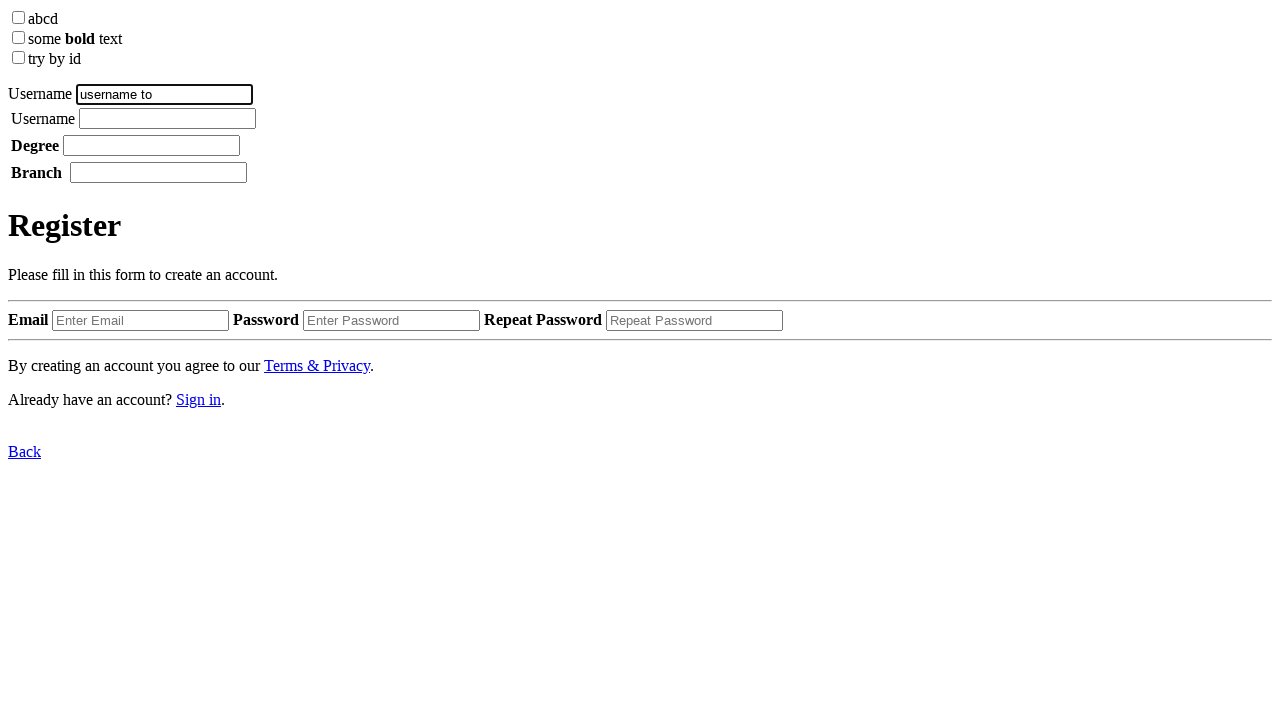

Waited 1000ms after pressing Backspace
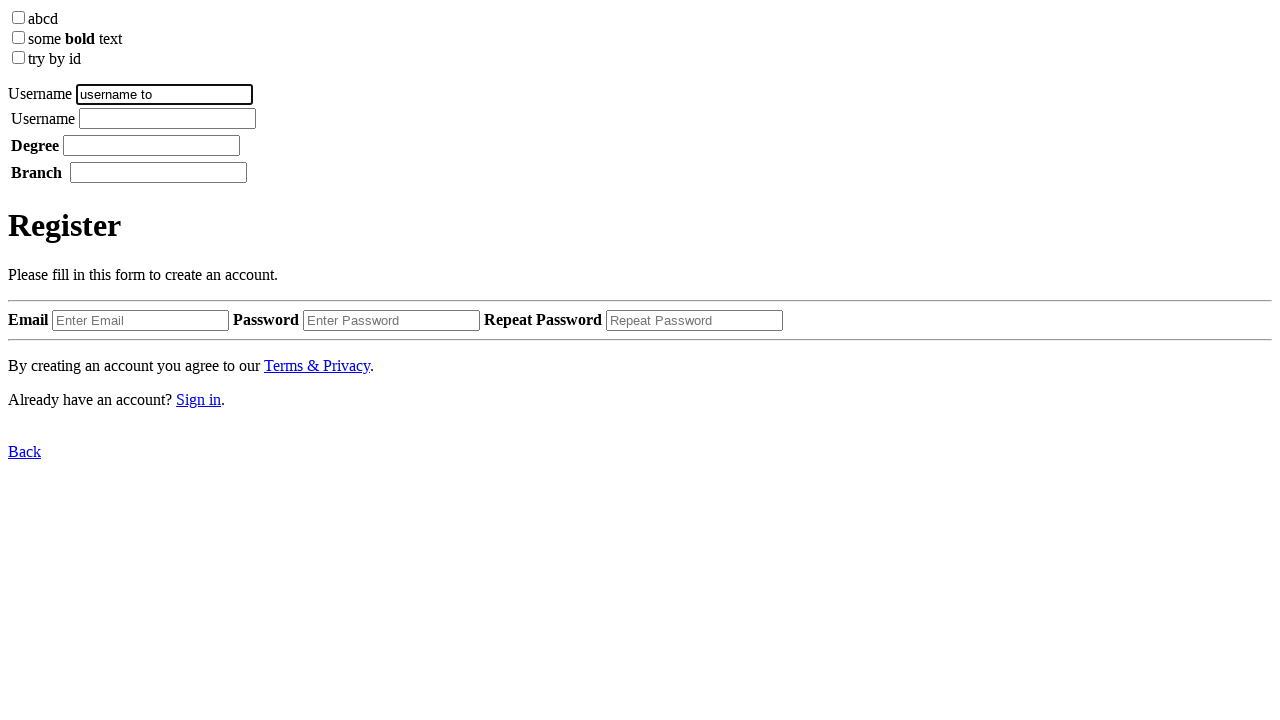

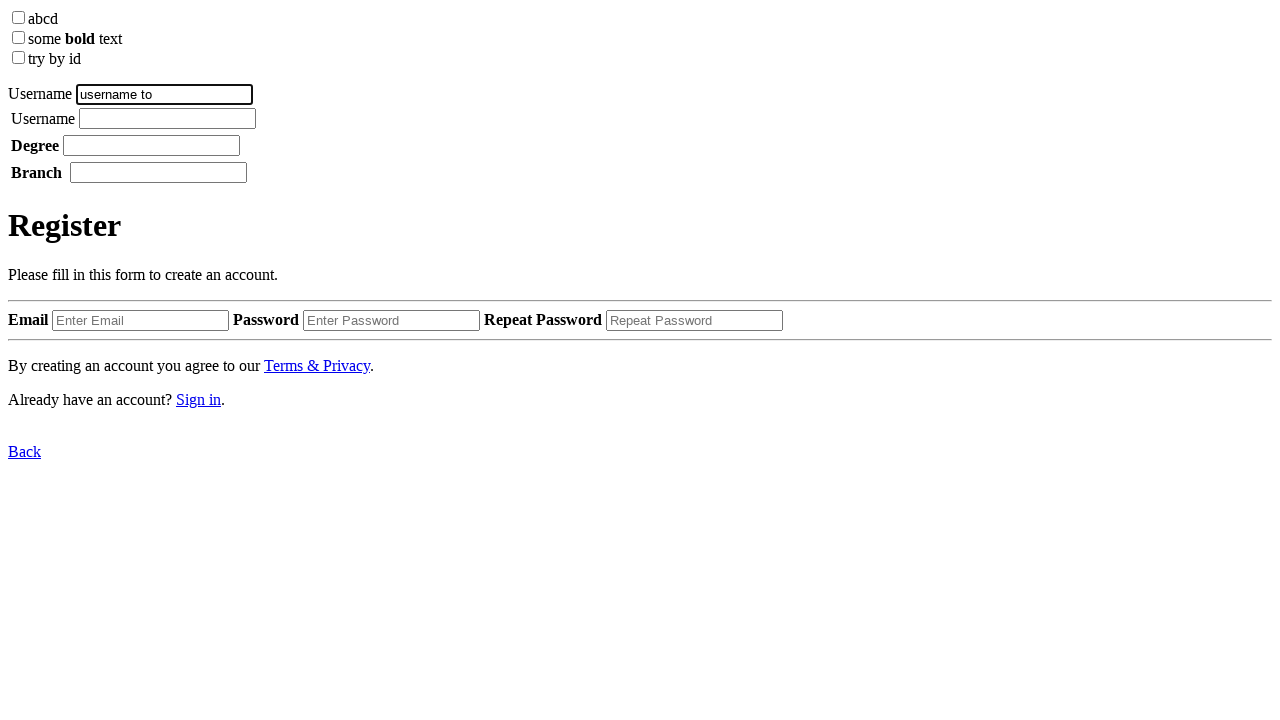